Tests navigation by finding and clicking the Tablets link within the navigation menu

Starting URL: http://opencart.abstracta.us/

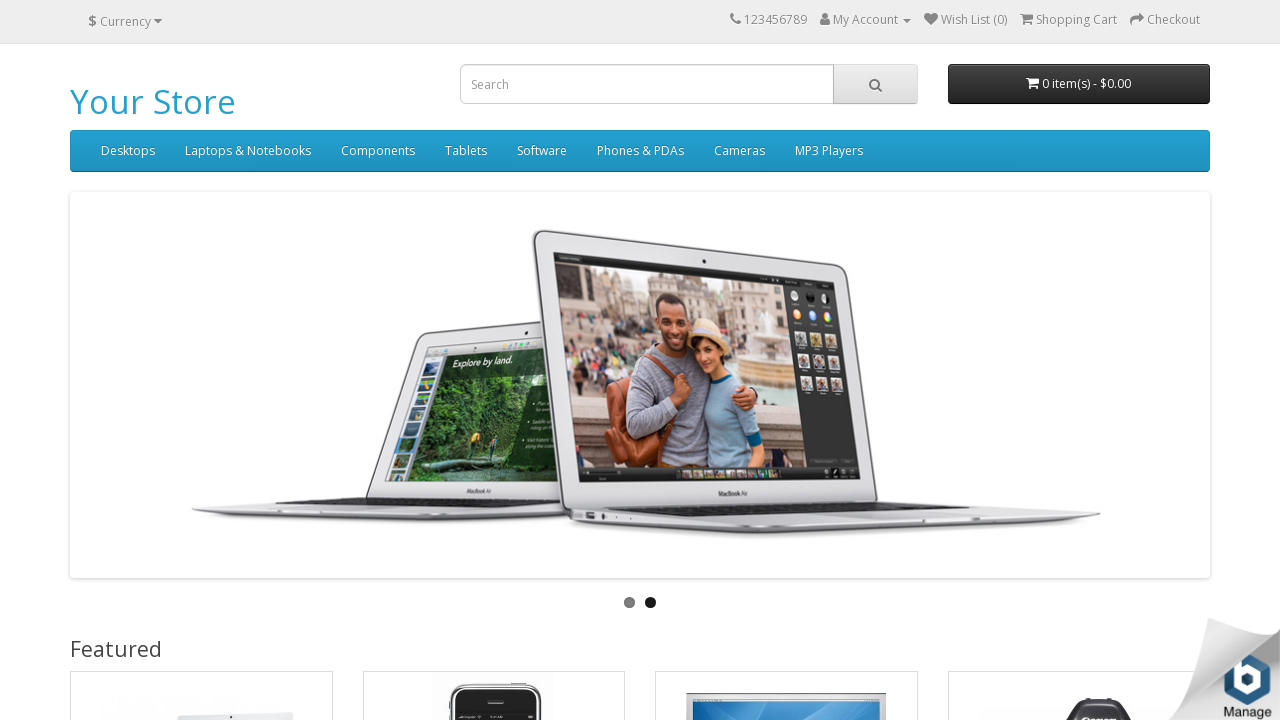

Navigation menu loaded
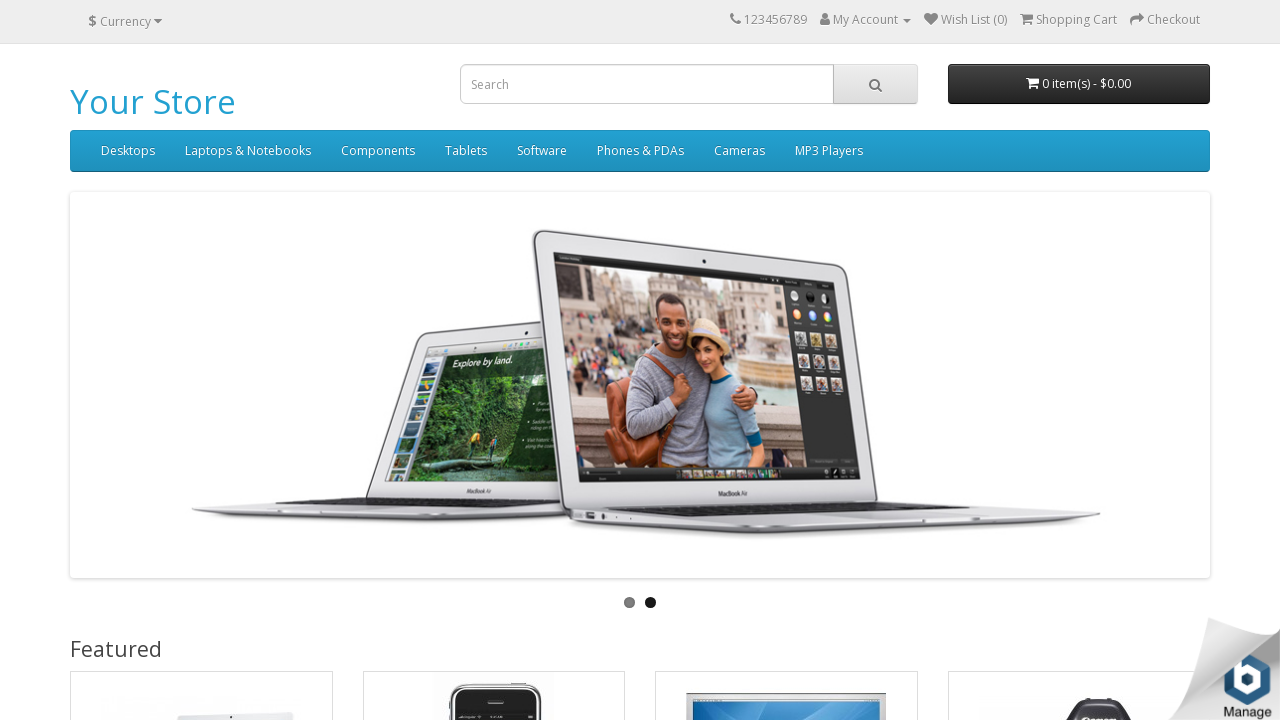

Clicked Tablets link in navigation menu at (466, 151) on nav#menu >> internal:role=link[name="Tablets"i]
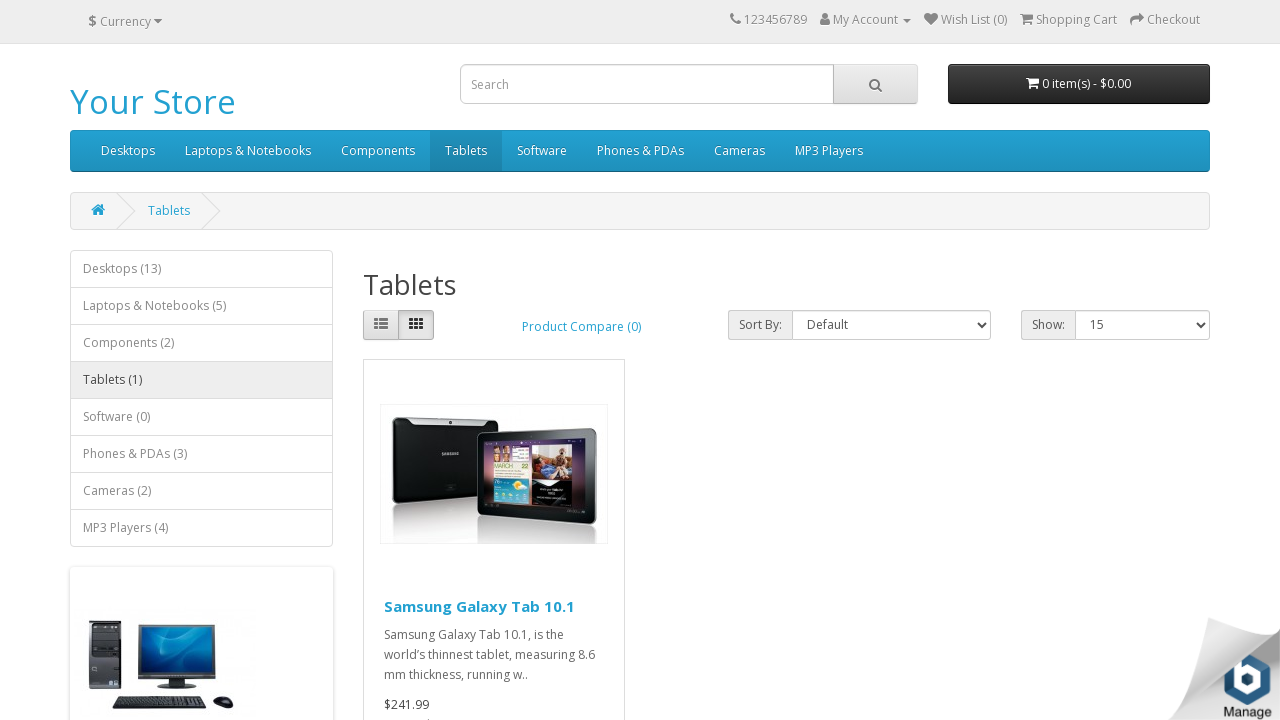

Page loaded completely after navigating to Tablets
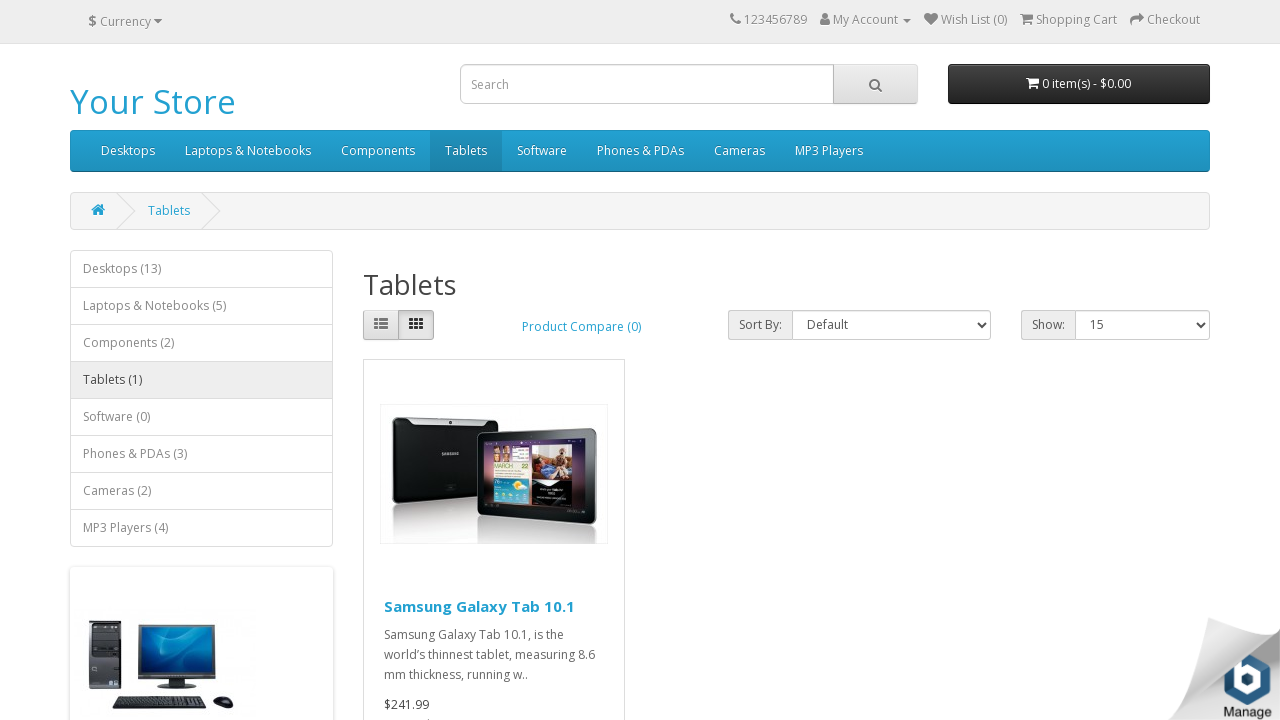

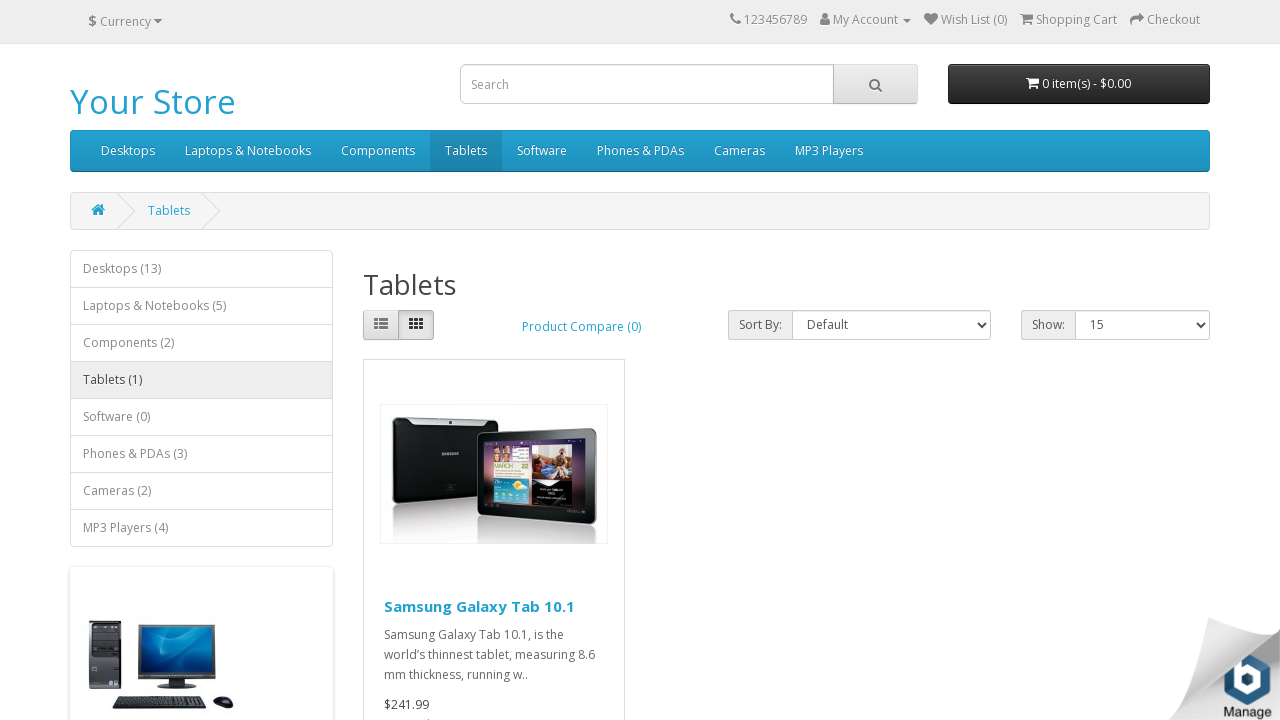